Tests drag and drop functionality on jQuery UI demo page by dragging an element from source to destination

Starting URL: https://jqueryui.com/droppable/

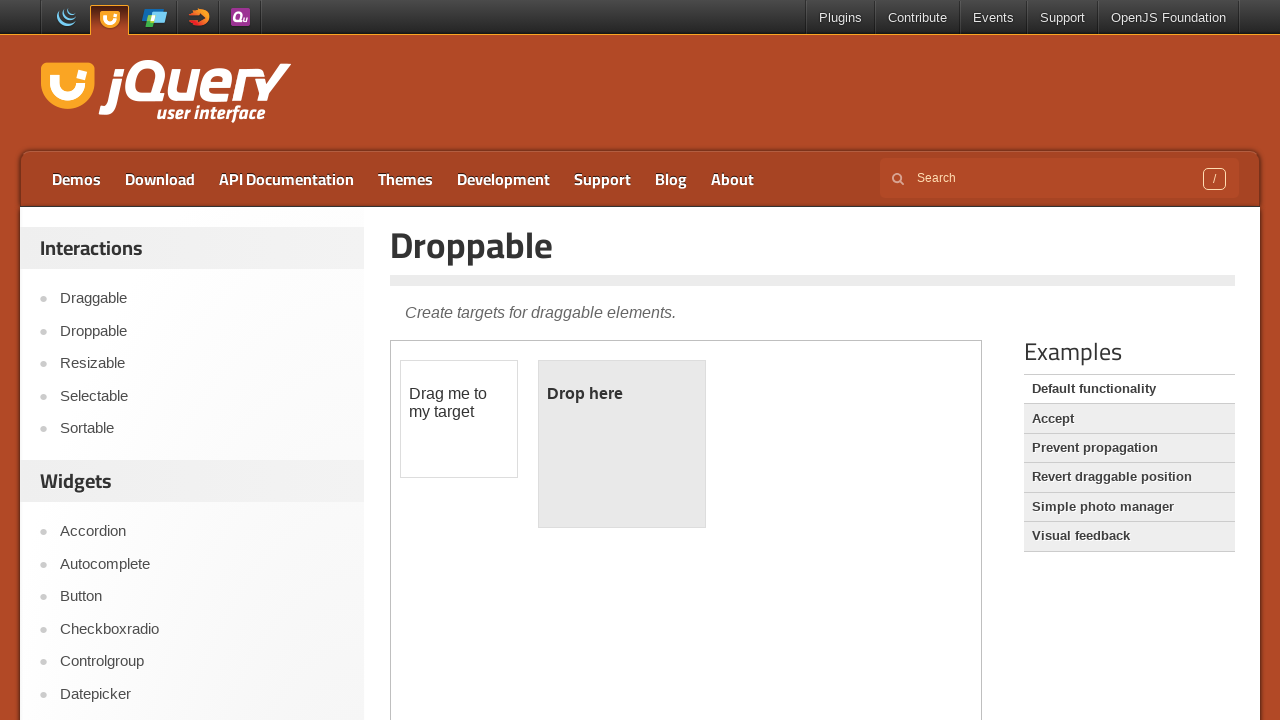

Navigated to jQuery UI droppable demo page
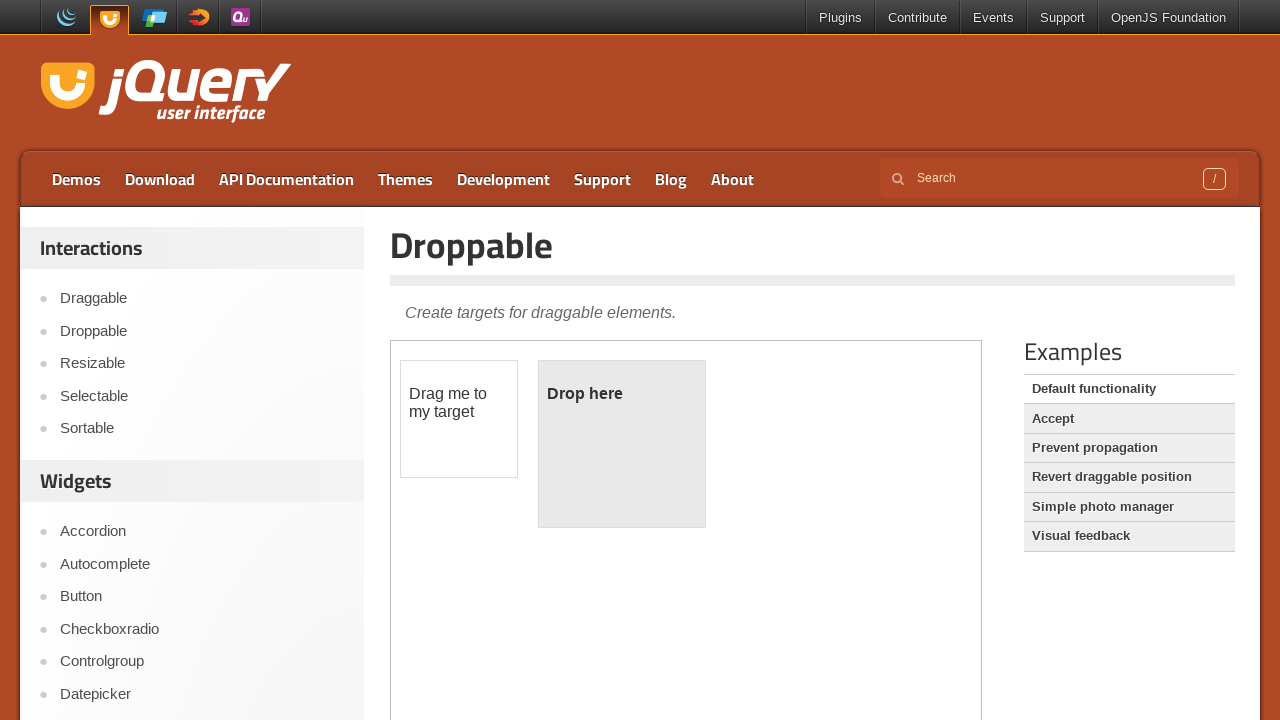

Located demo iframe
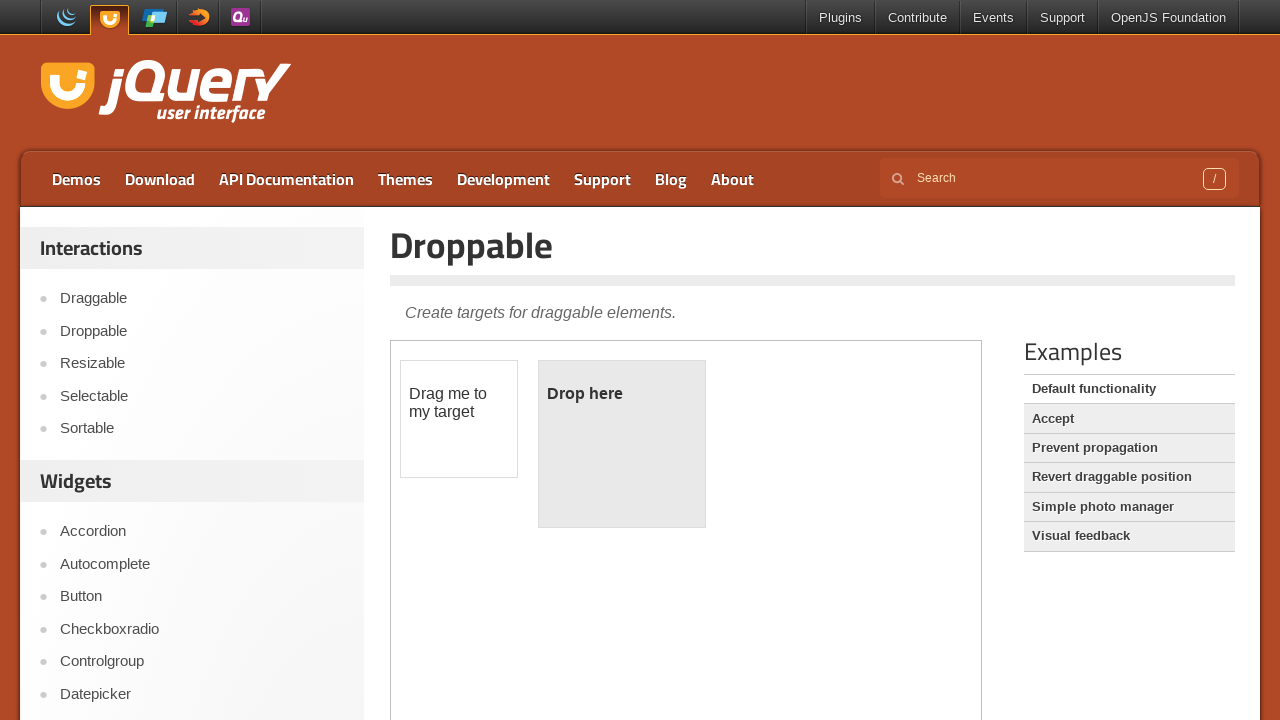

Located draggable element
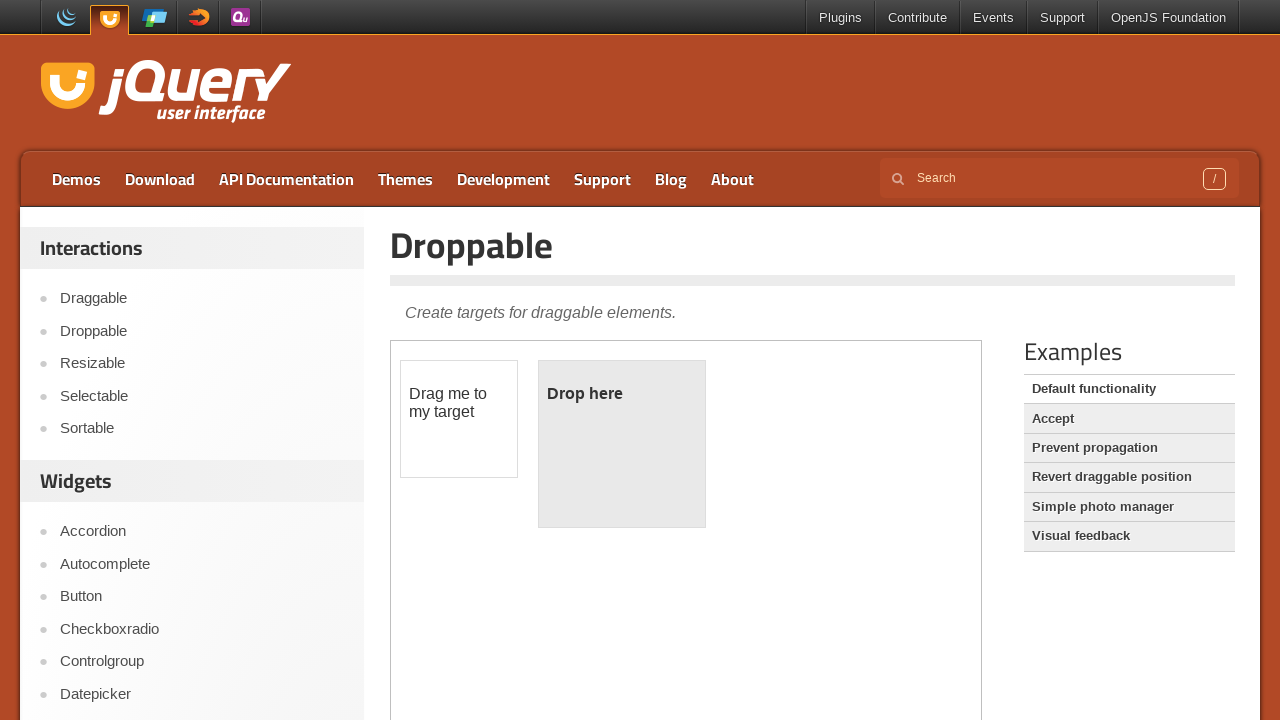

Located droppable element
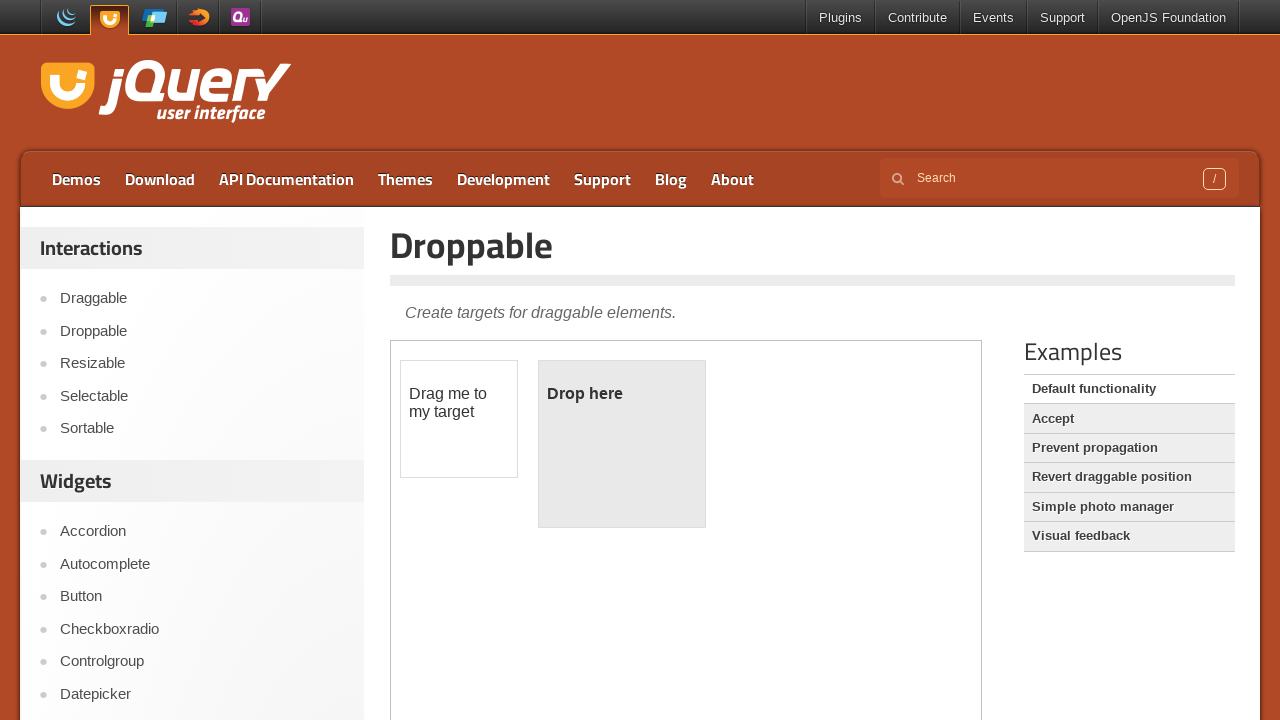

Dragged element from source to destination droppable area at (622, 444)
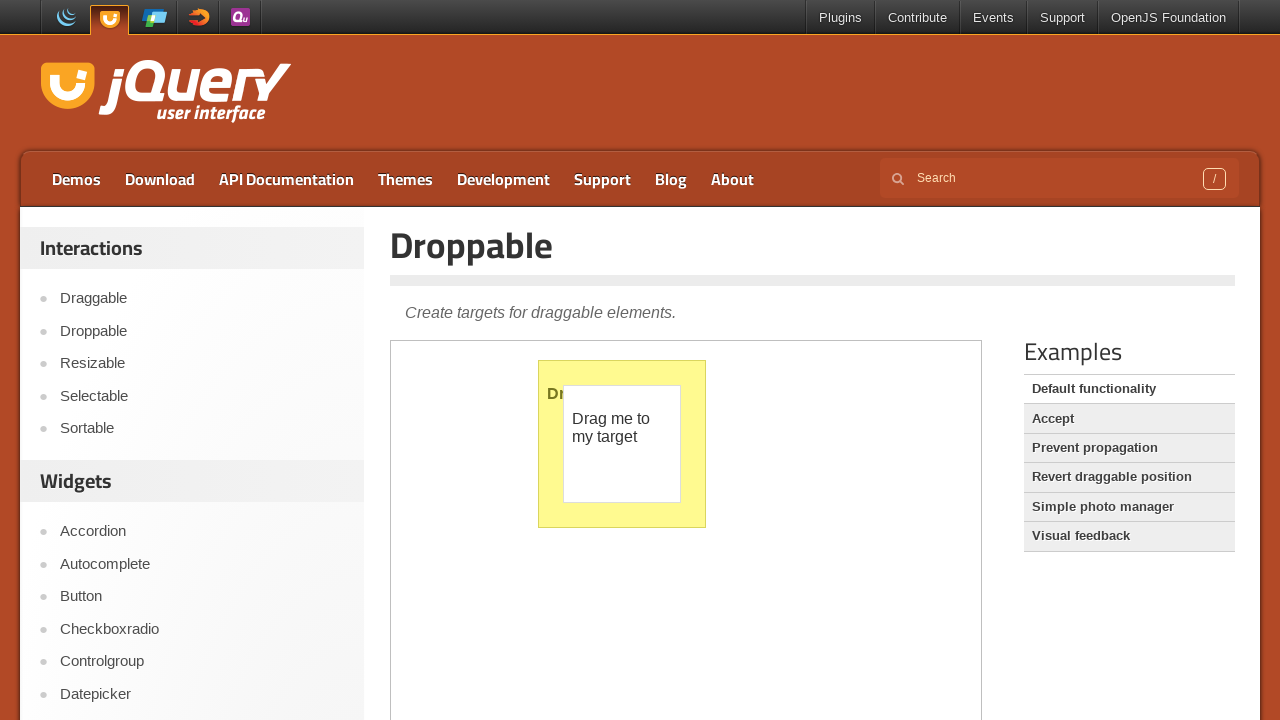

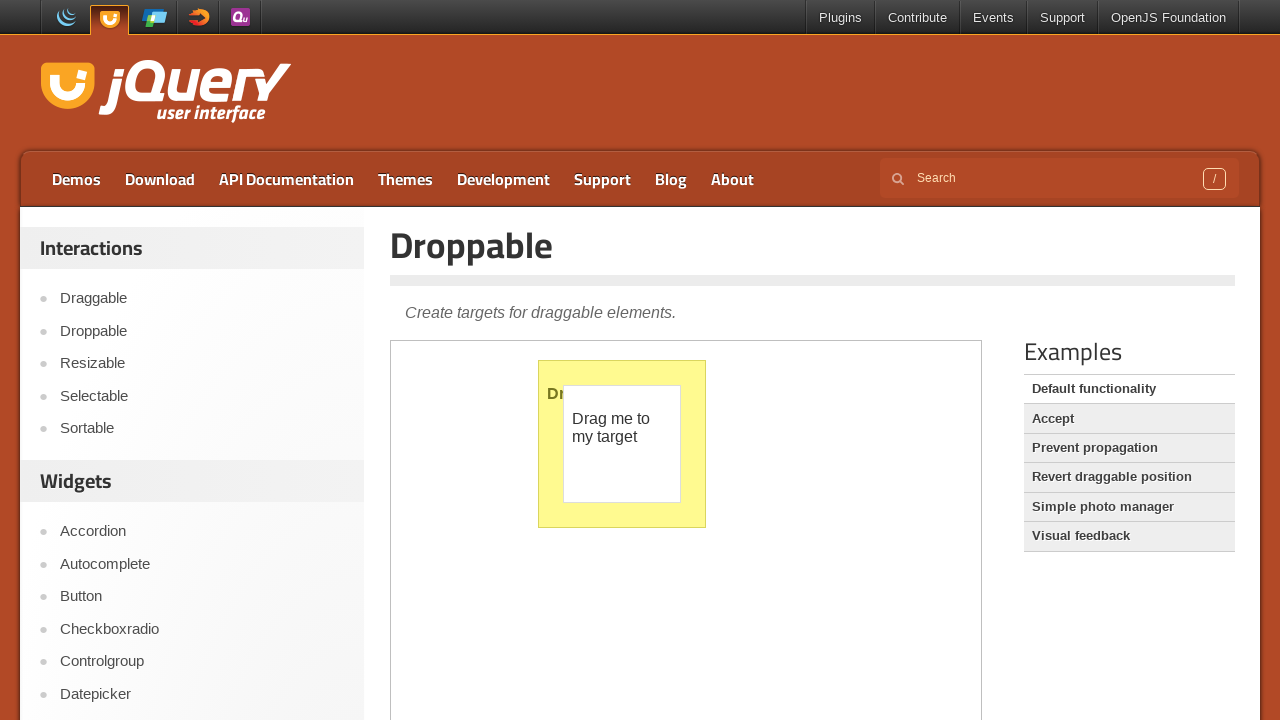